Tests dropdown select functionality by navigating to the Select Dropdown List demo page, locating a dropdown element, and interacting with it by selecting an option.

Starting URL: https://www.lambdatest.com/selenium-playground/

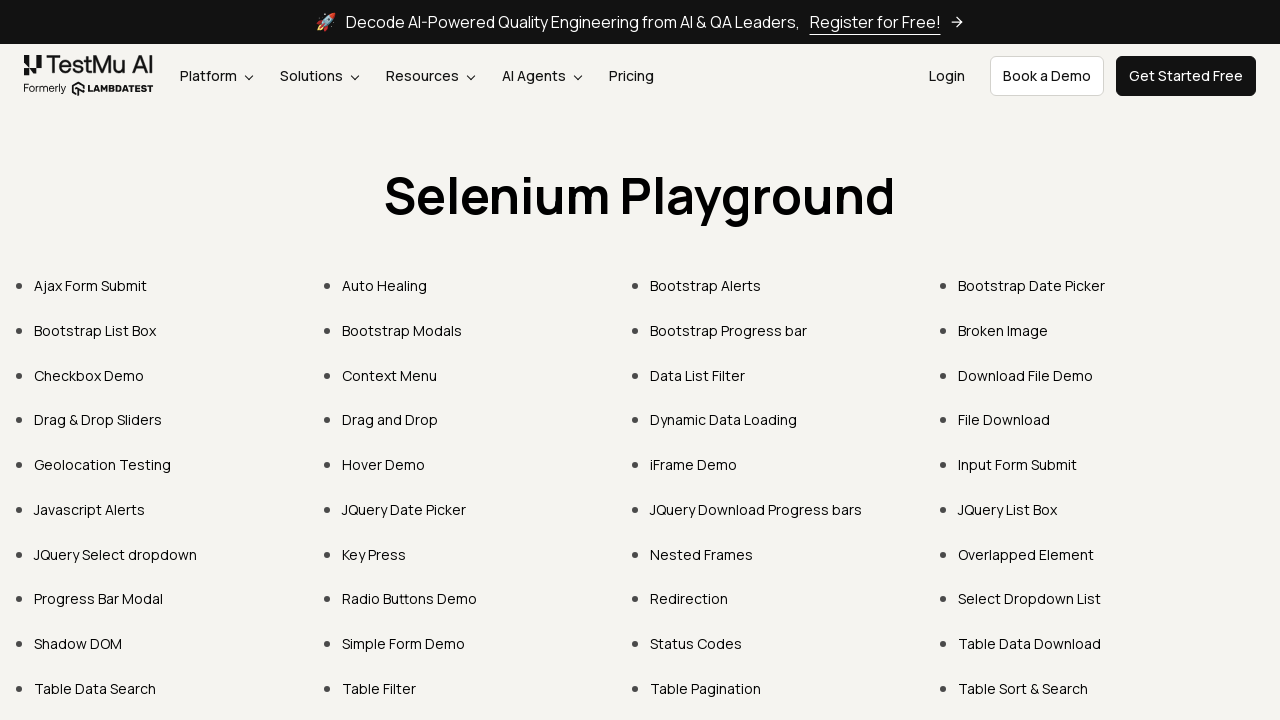

Clicked on 'Select Dropdown List' link to navigate to dropdown demo page at (1030, 599) on xpath=//a[contains(text(),'Select Dropdown List')]
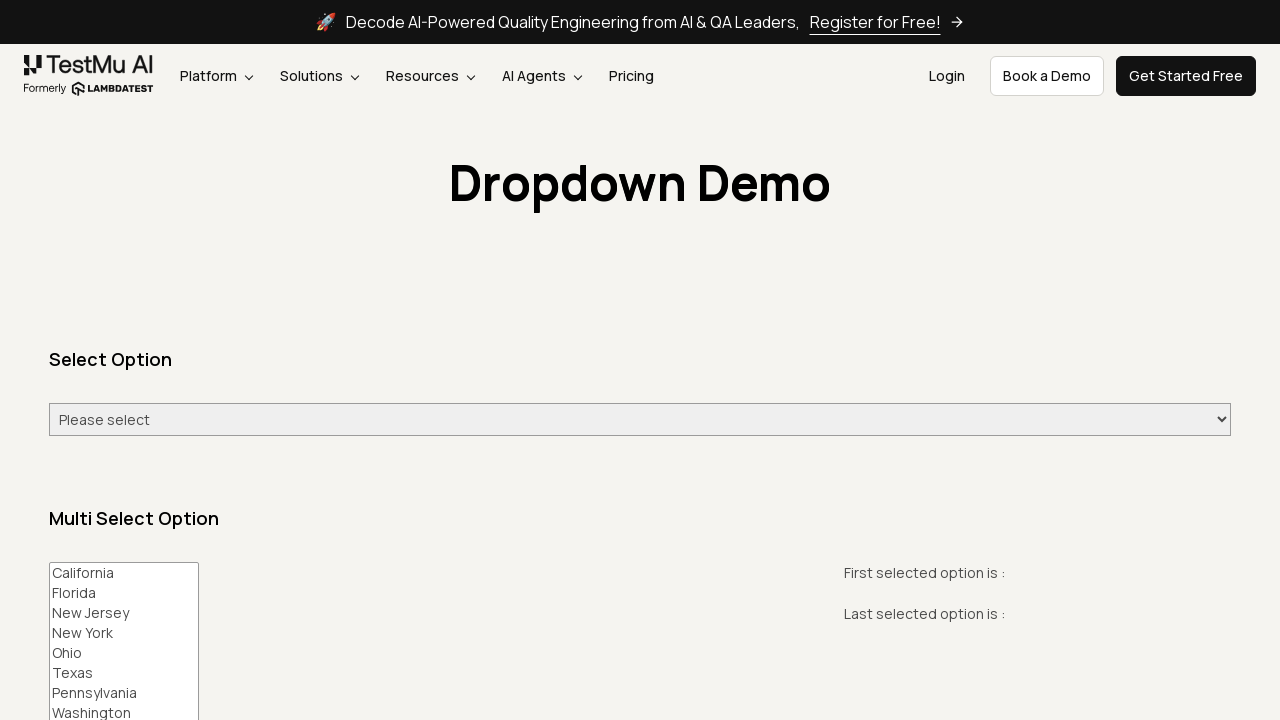

Dropdown element #select-demo became visible
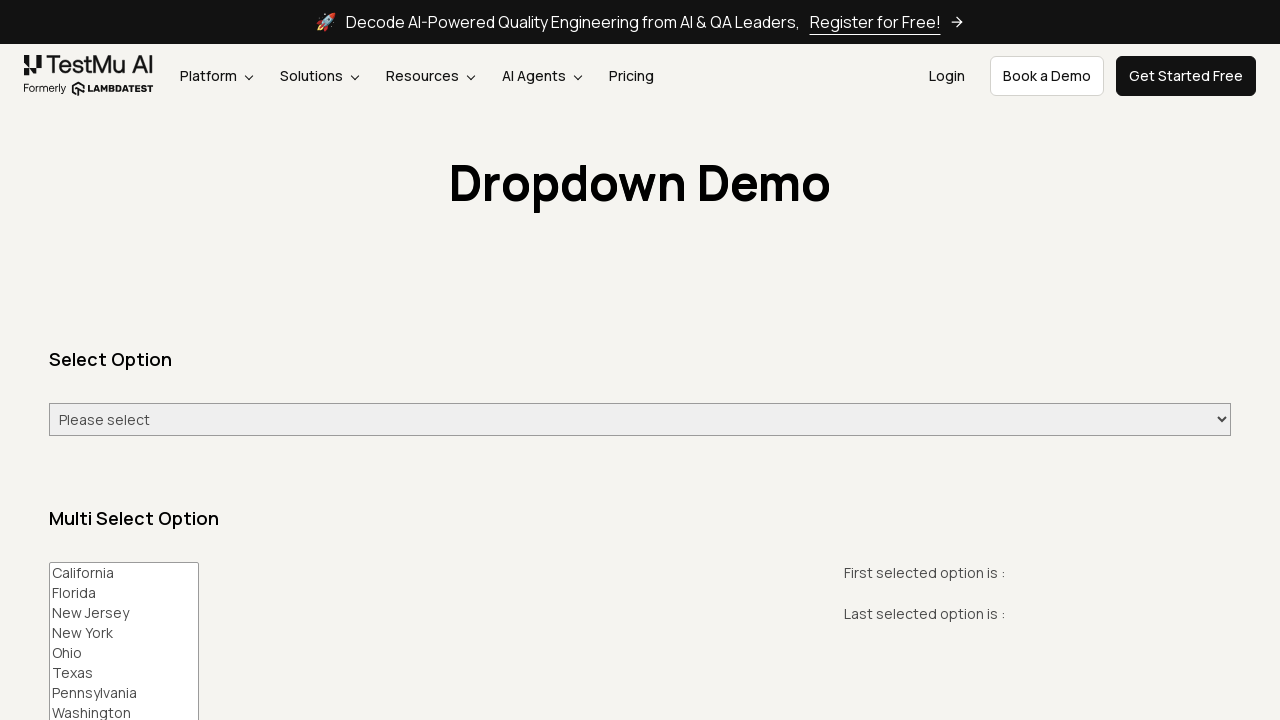

Selected 'Saturday' option from dropdown on #select-demo
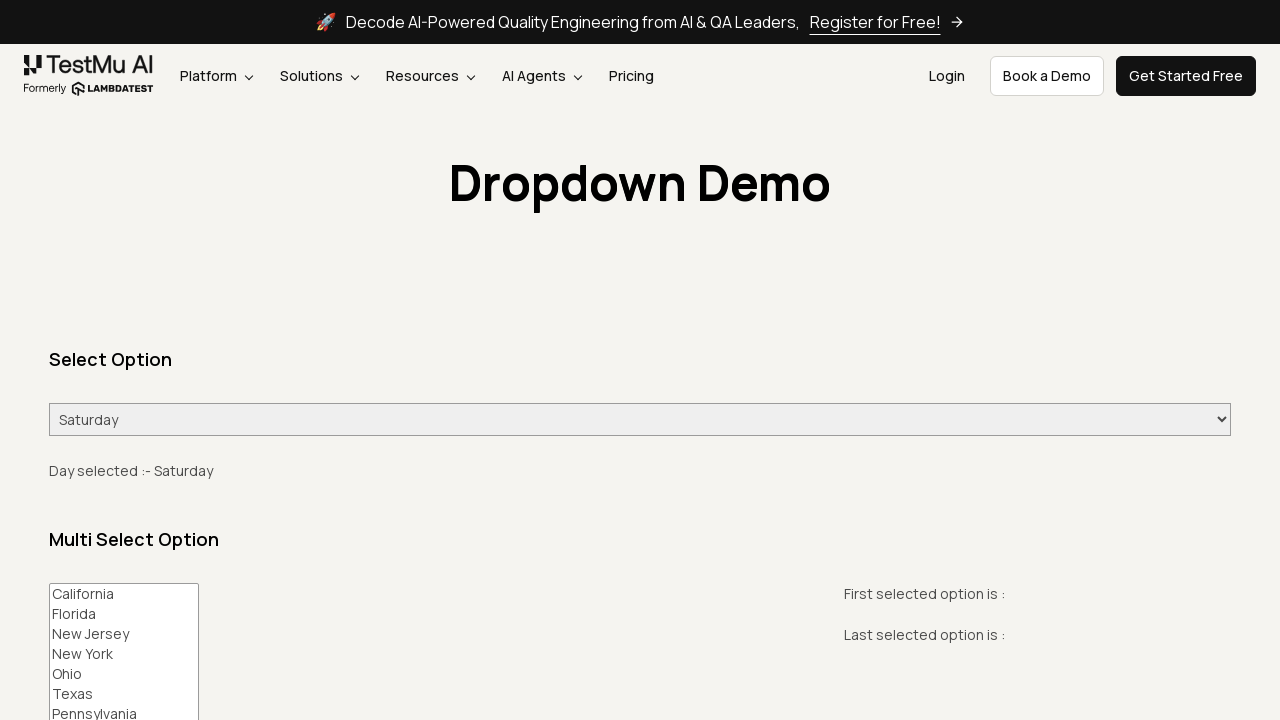

Waited for visual feedback after dropdown selection
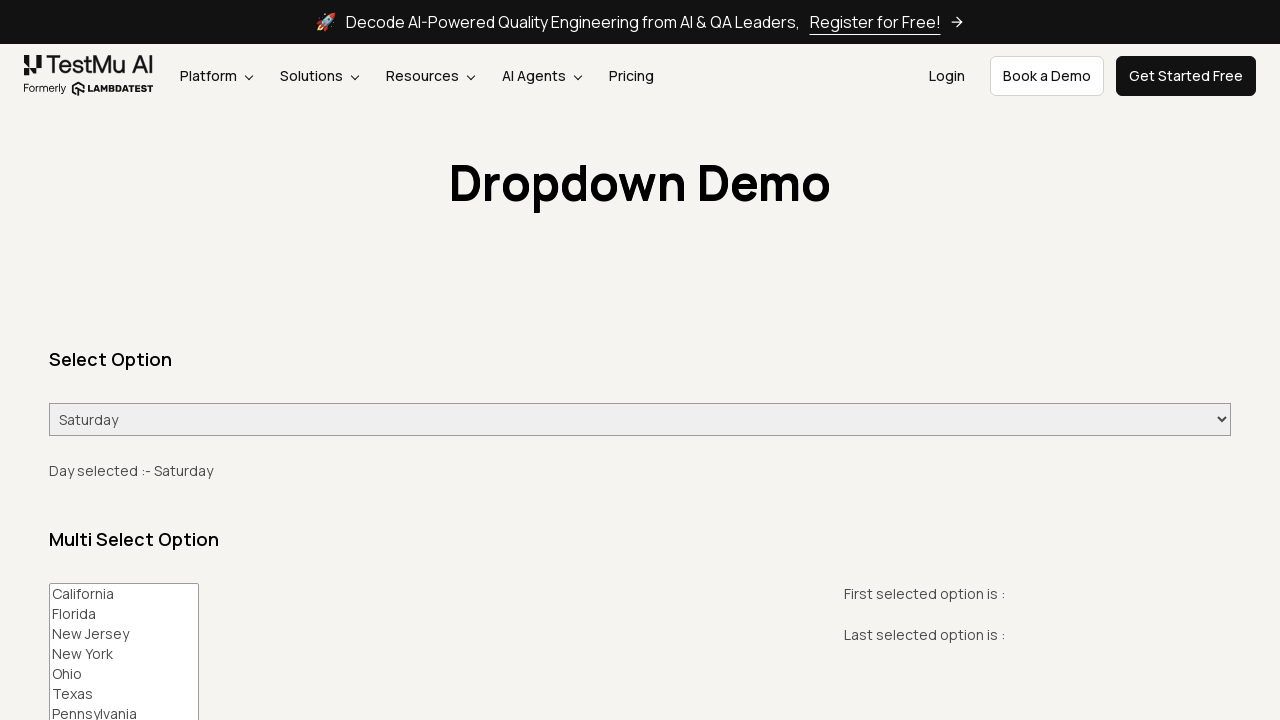

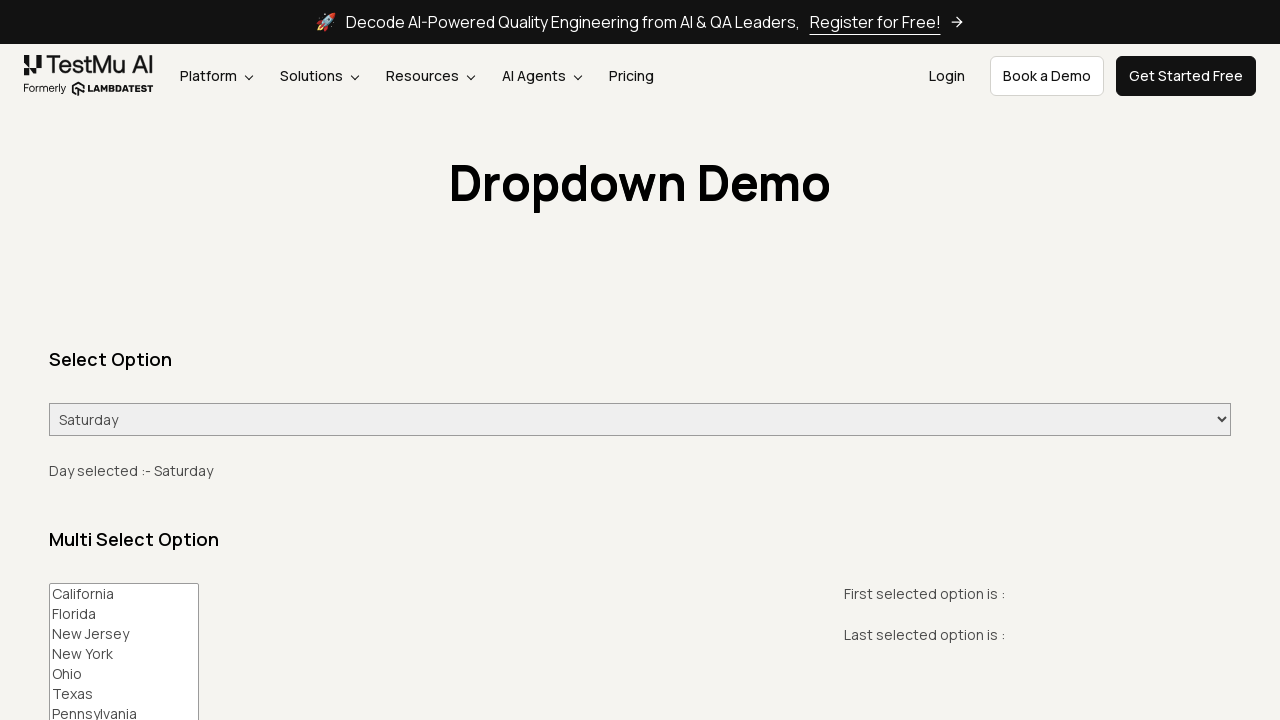